Tests scrolling functionality on an infinite scroll page by locating a specific paragraph element and scrolling to it using different scrollIntoView options

Starting URL: https://bonigarcia.dev/selenium-webdriver-java/infinite-scroll.html

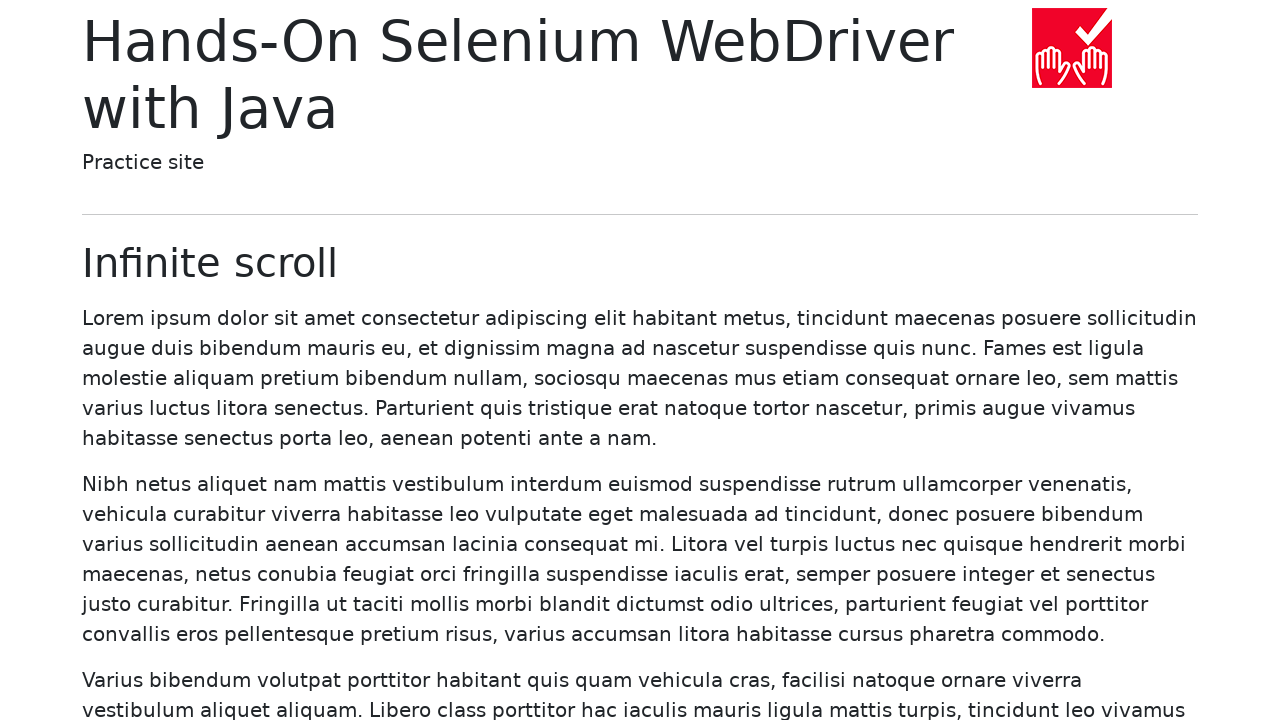

Located paragraph element containing 'Curae era' text
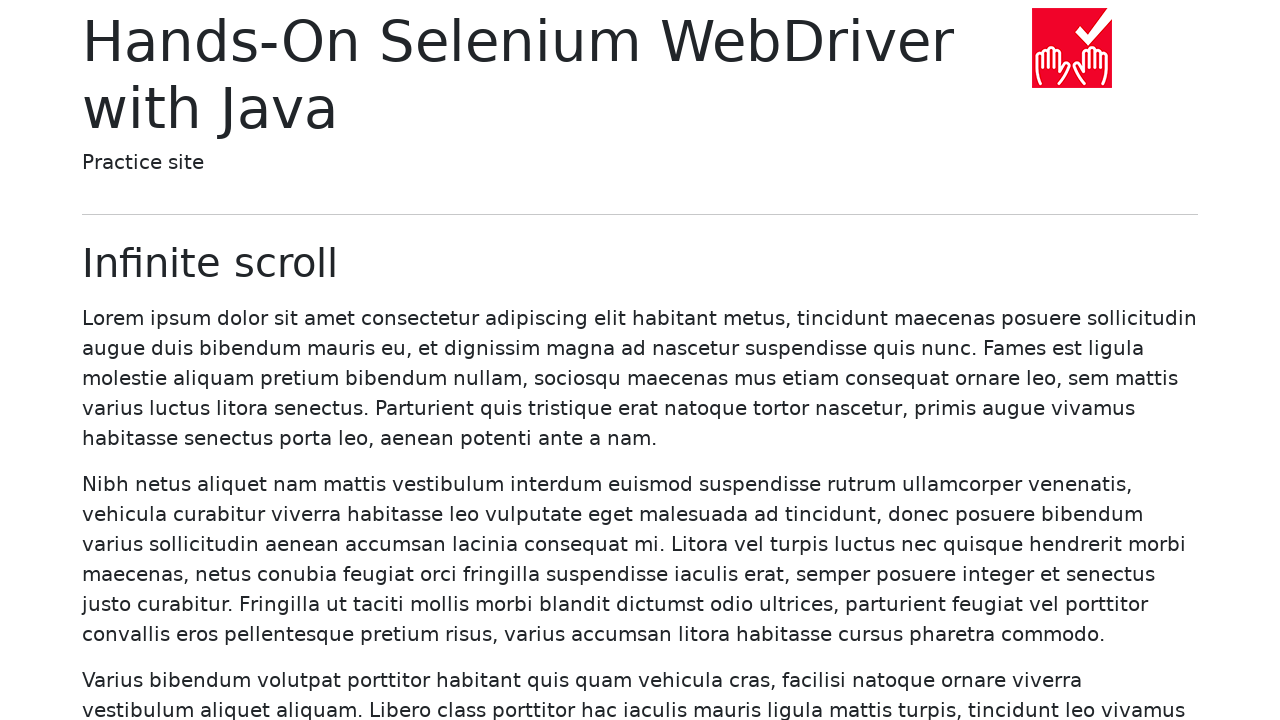

Scrolled paragraph element into view using scroll_into_view_if_needed()
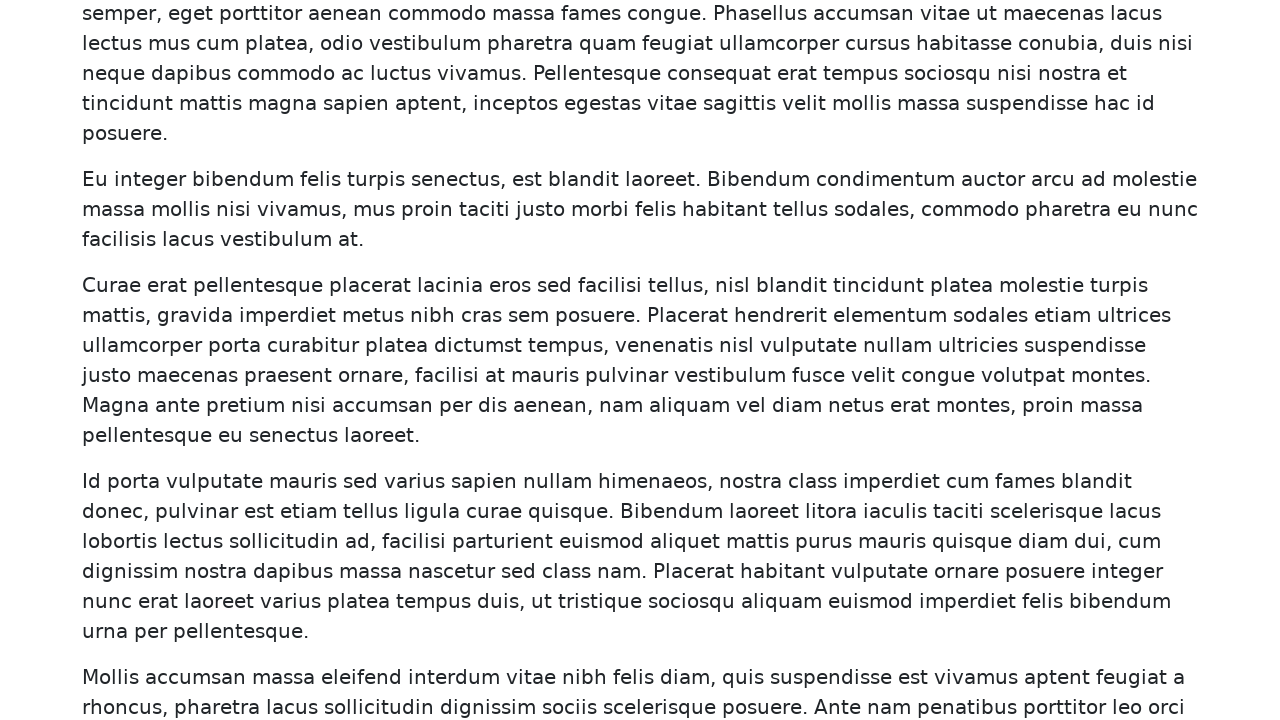

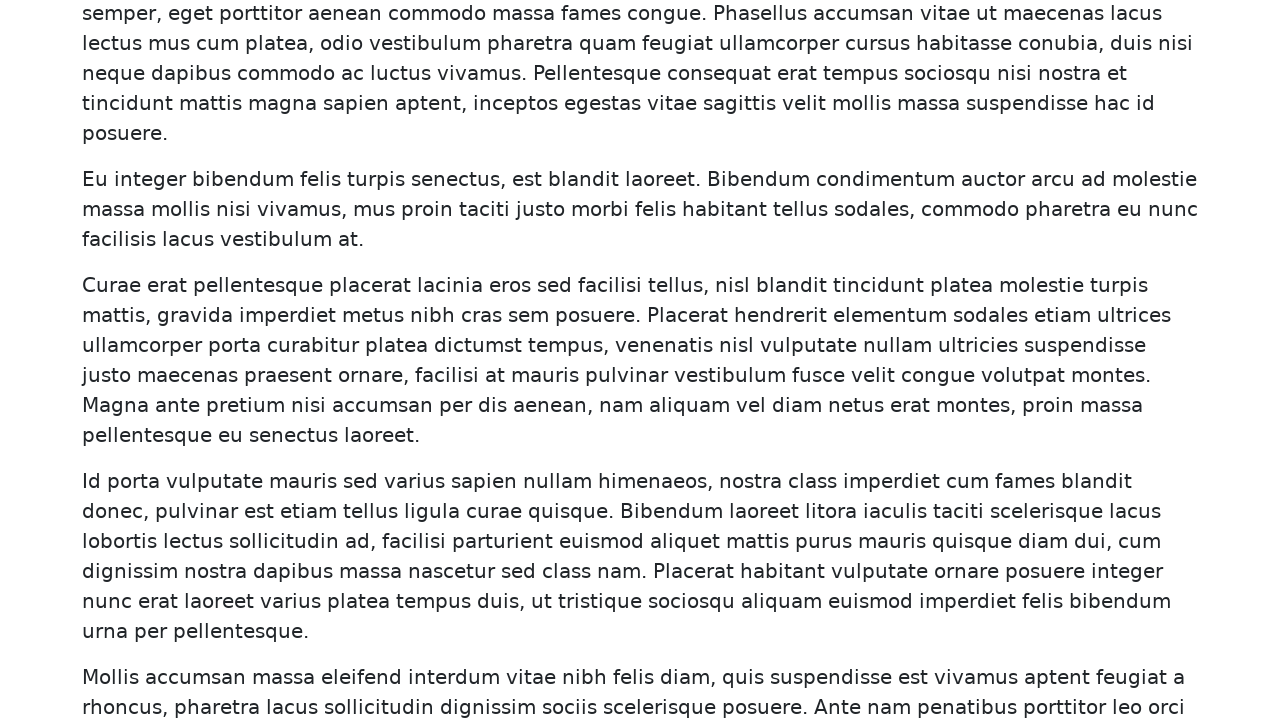